Tests filling textbox form elements on DemoQA by entering values into username, email, current address, and permanent address fields

Starting URL: https://demoqa.com/text-box

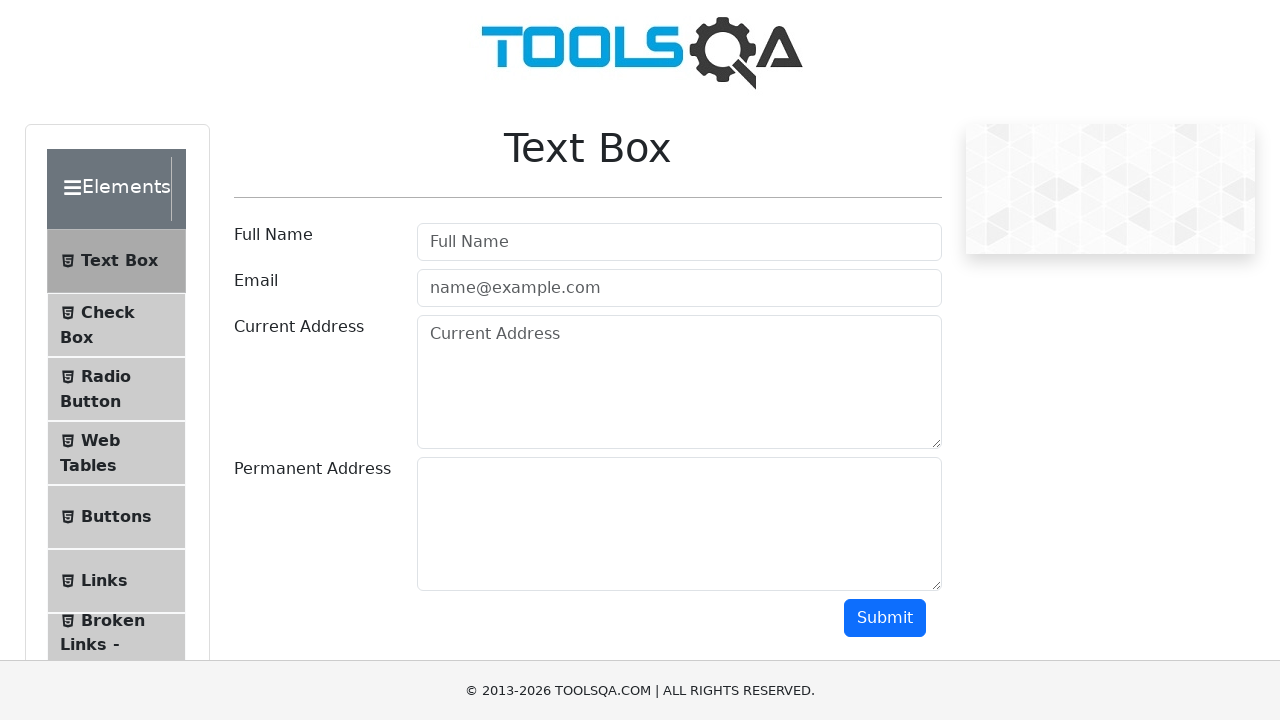

Filled username field with 'Your Name' on #userName
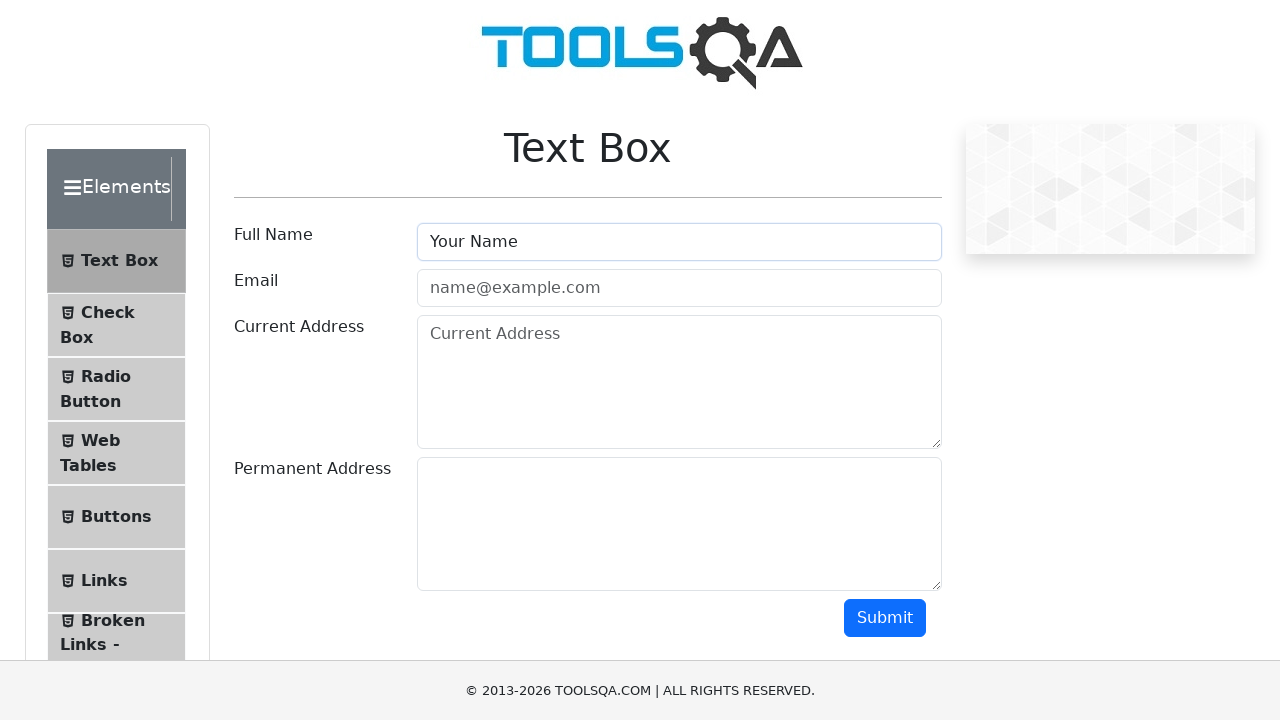

Filled email field with 'your.name@yourdomain.com' on #userEmail
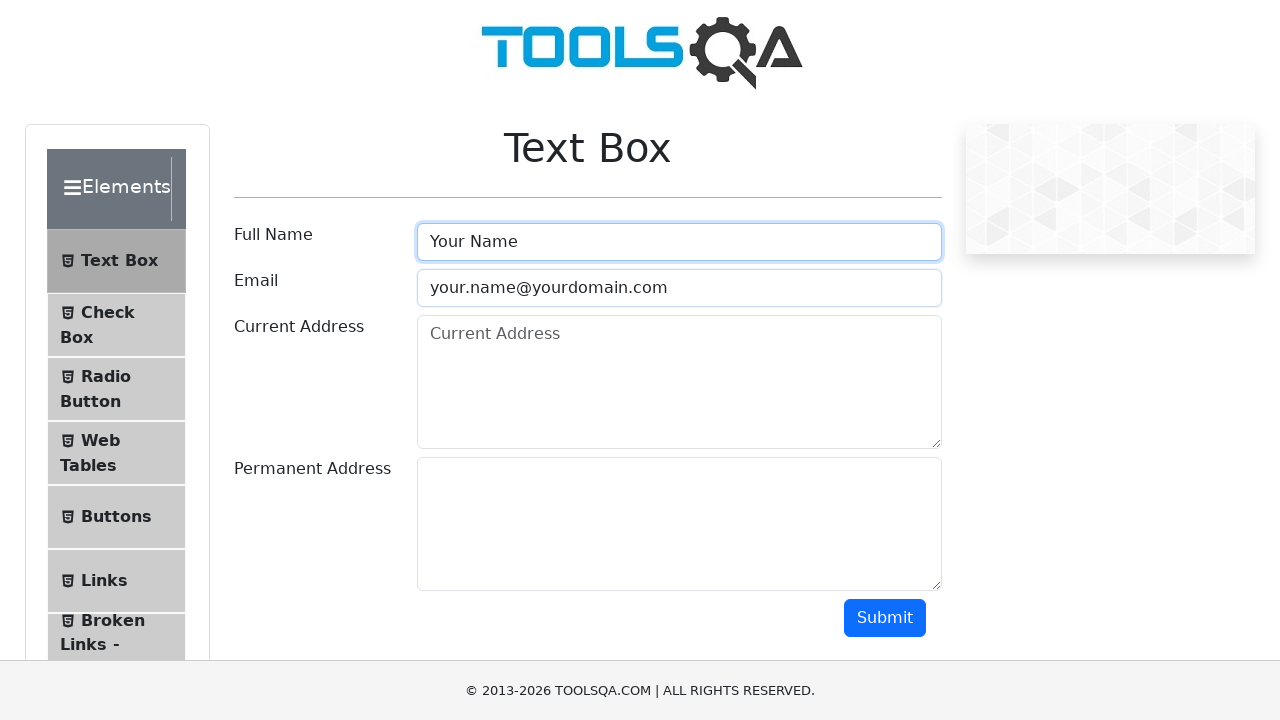

Filled current address field with multiline text on #currentAddress
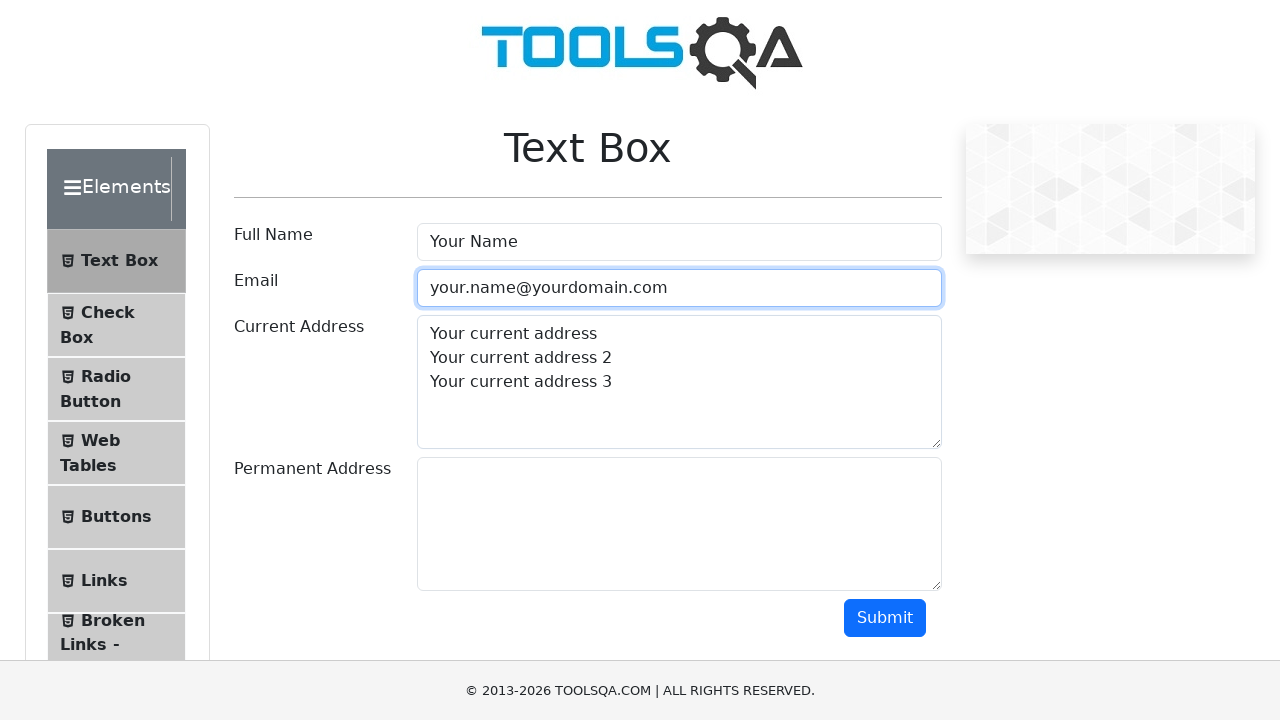

Filled permanent address field with multiline text on #permanentAddress
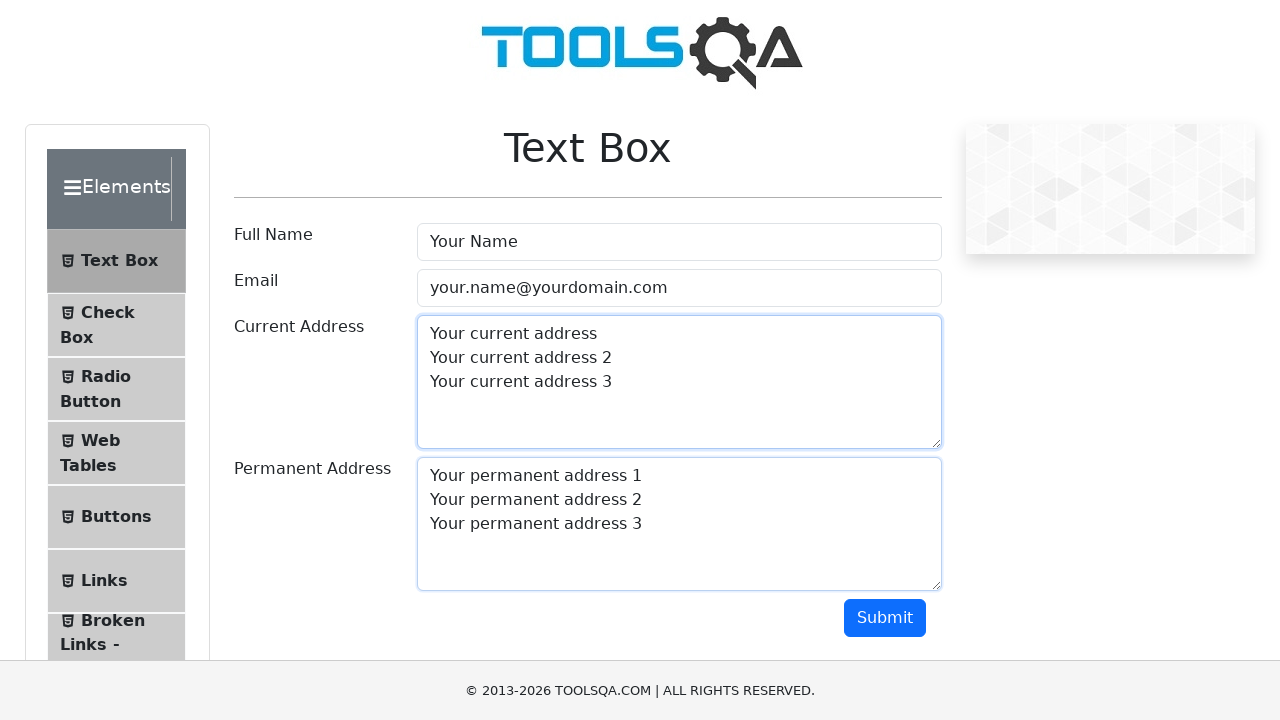

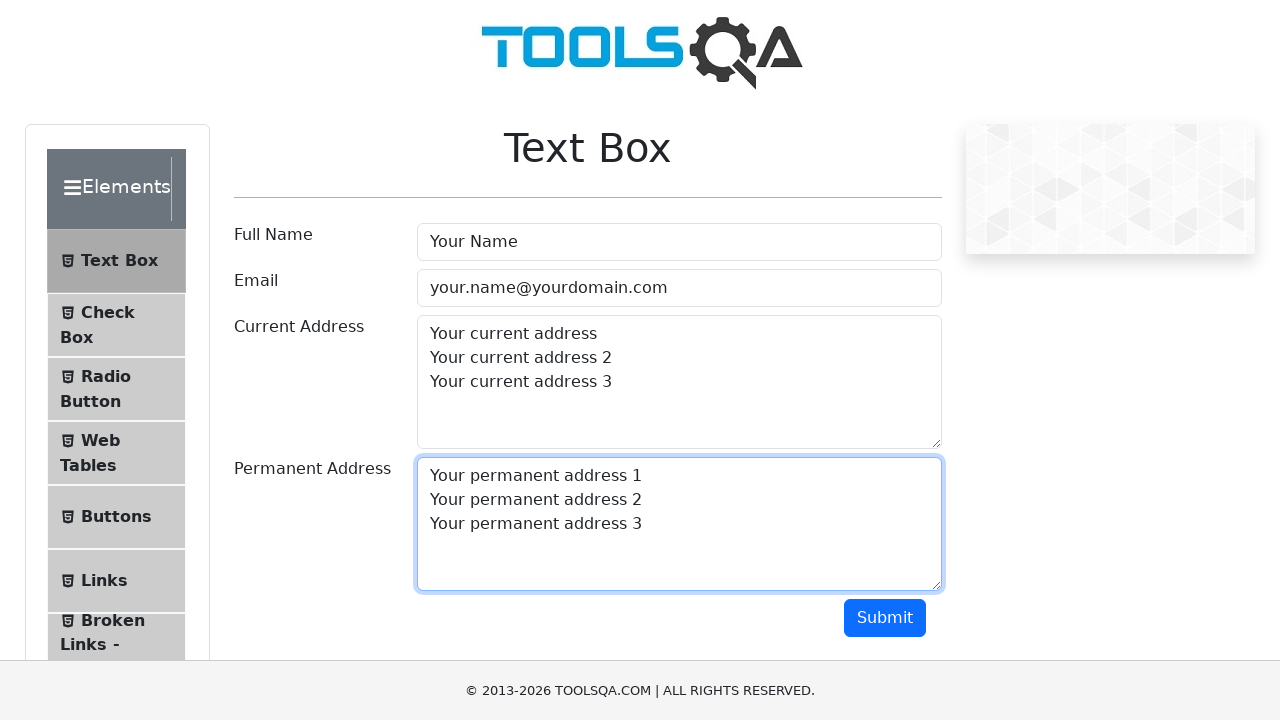